Tests the state dropdown by verifying default value and selecting Ohio

Starting URL: https://loopcamp.vercel.app/dropdown.html

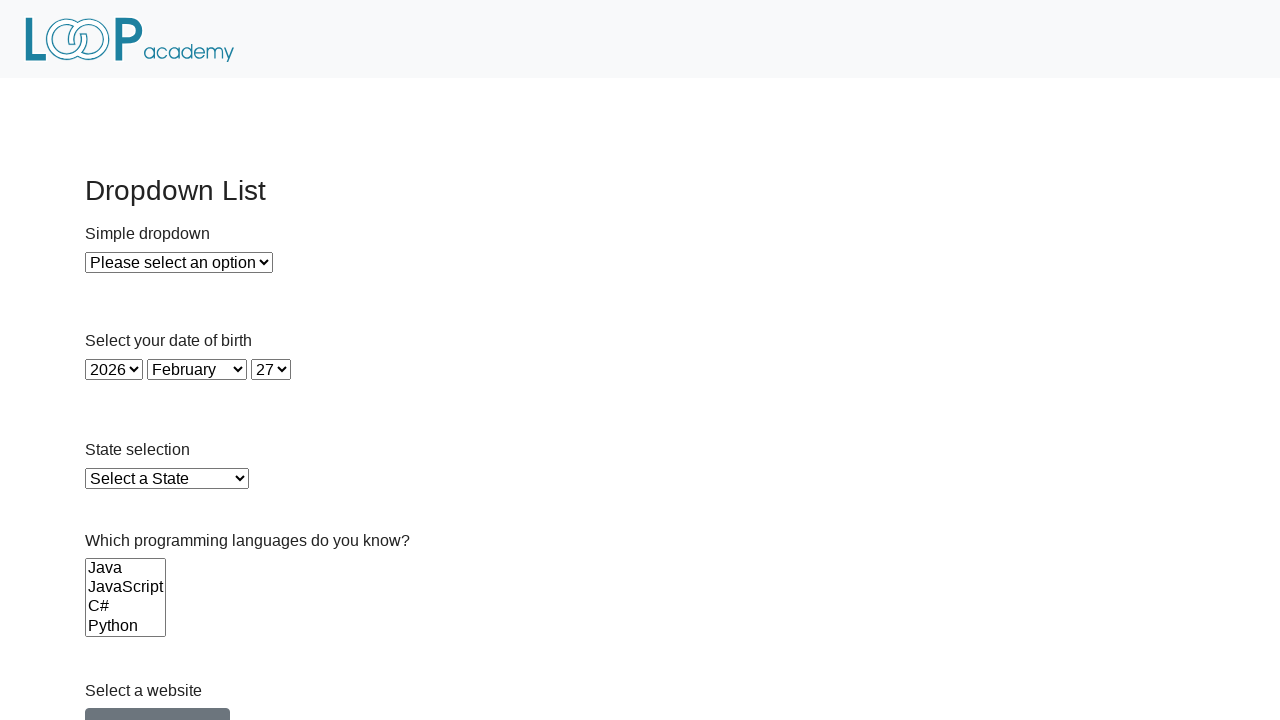

Navigated to dropdown test page
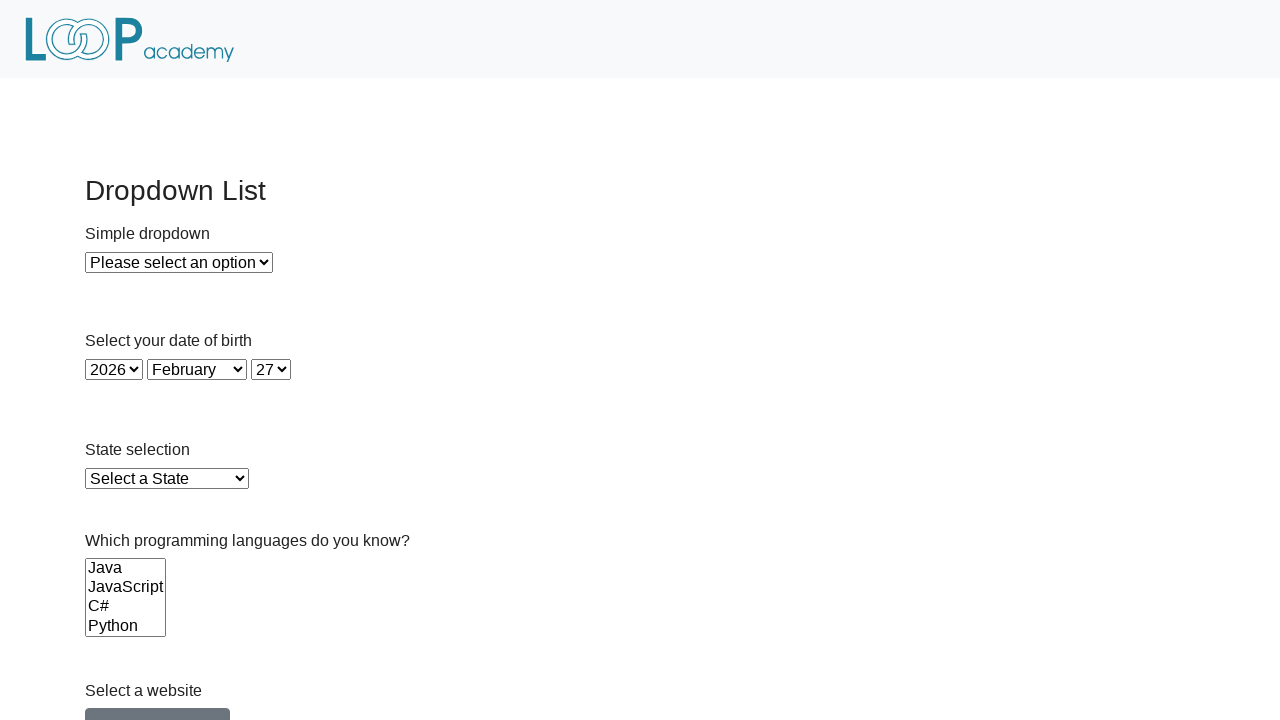

State dropdown selector loaded
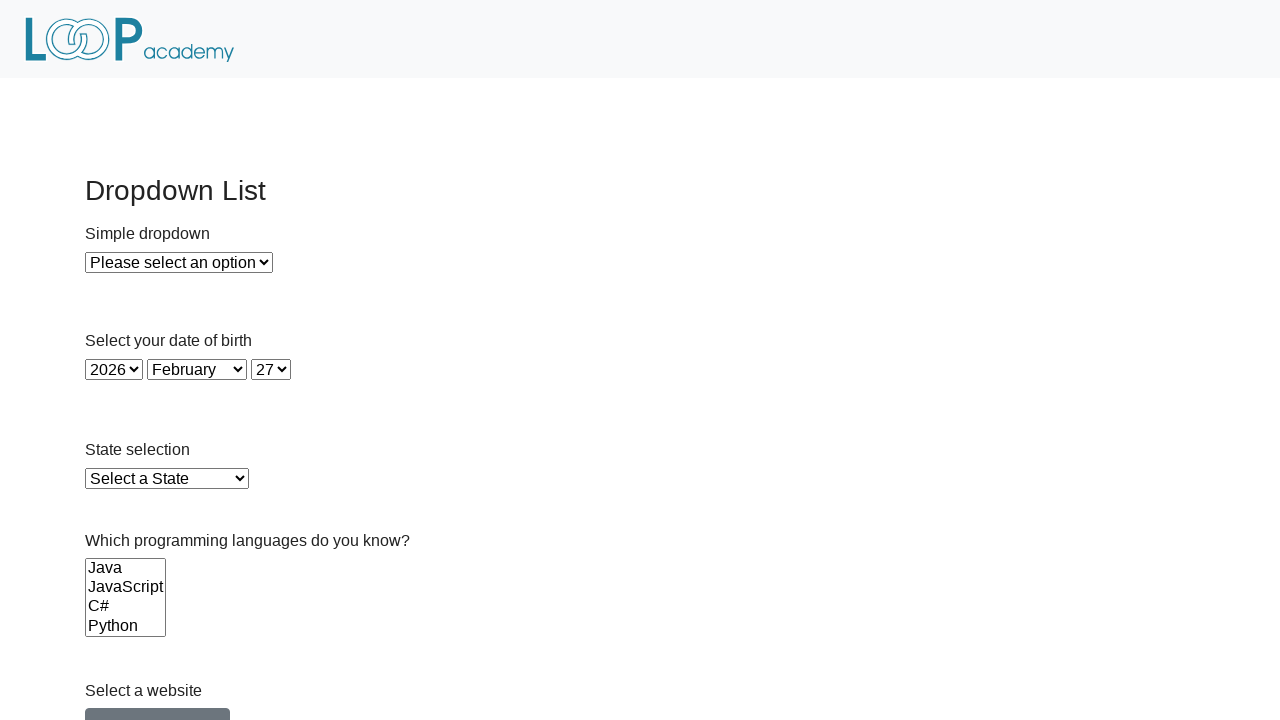

Located default selected option in dropdown
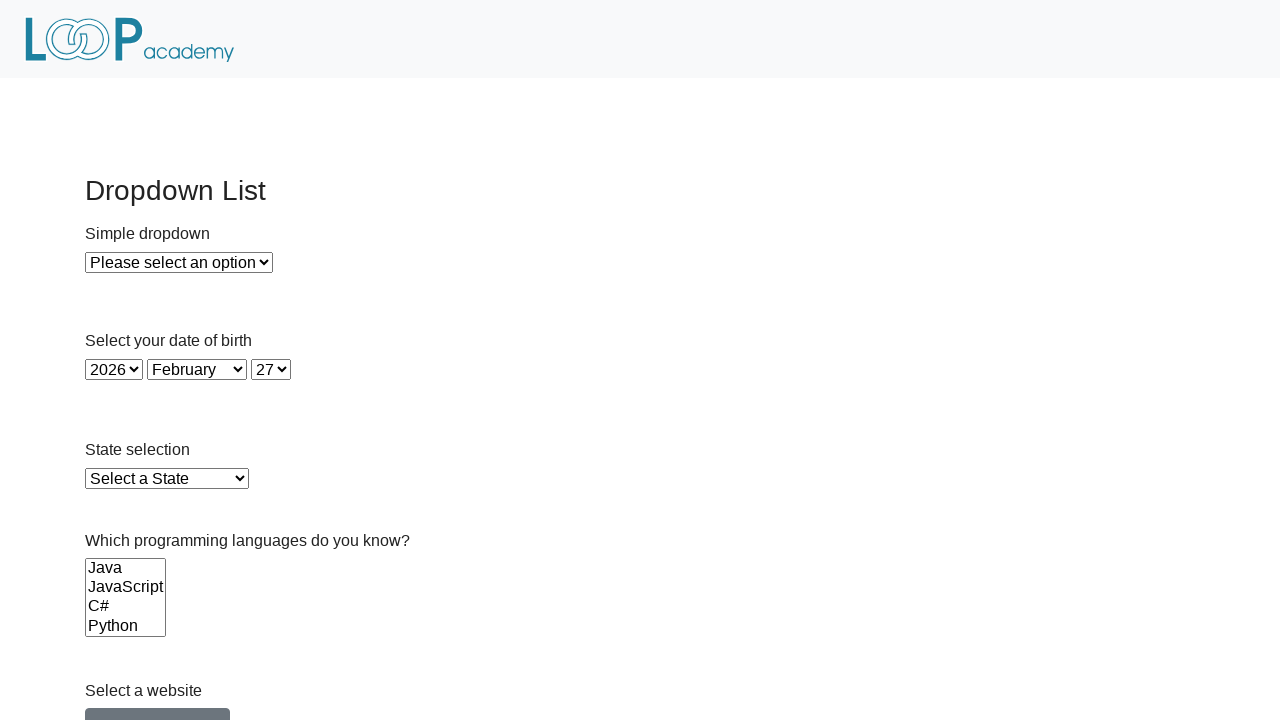

Verified default dropdown value is 'Select a State'
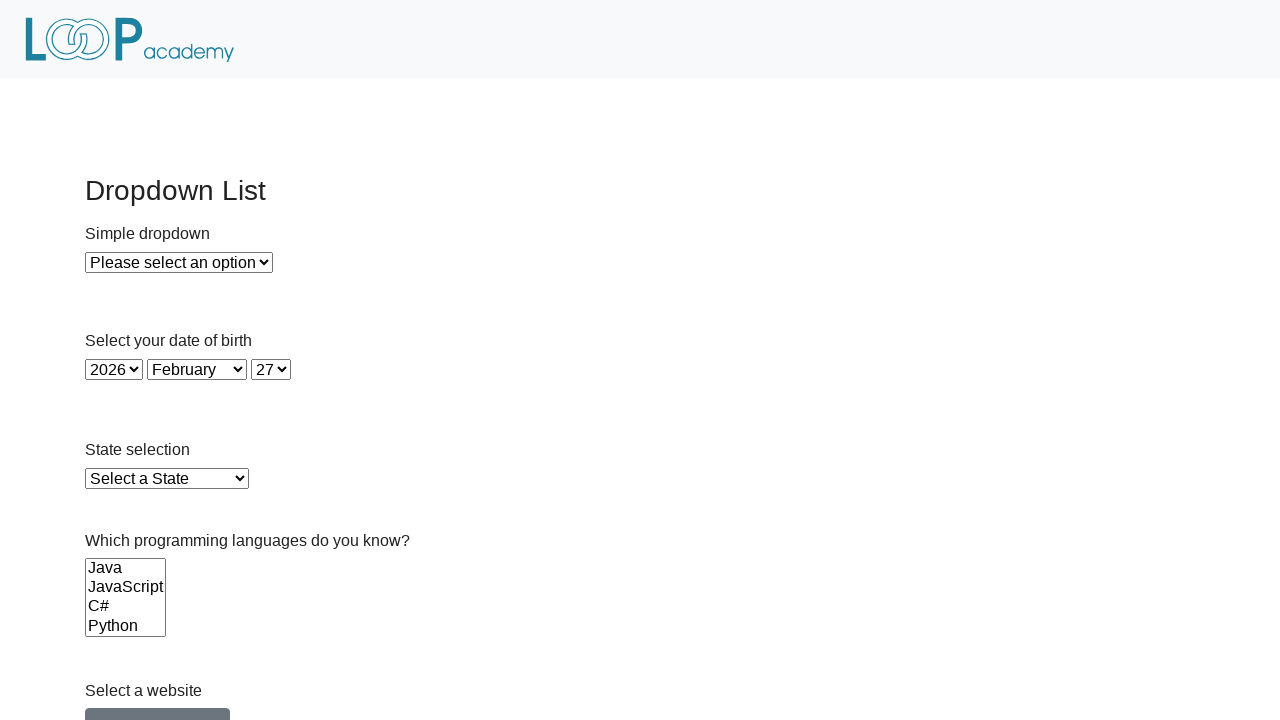

Selected Ohio (OH) from state dropdown on #state
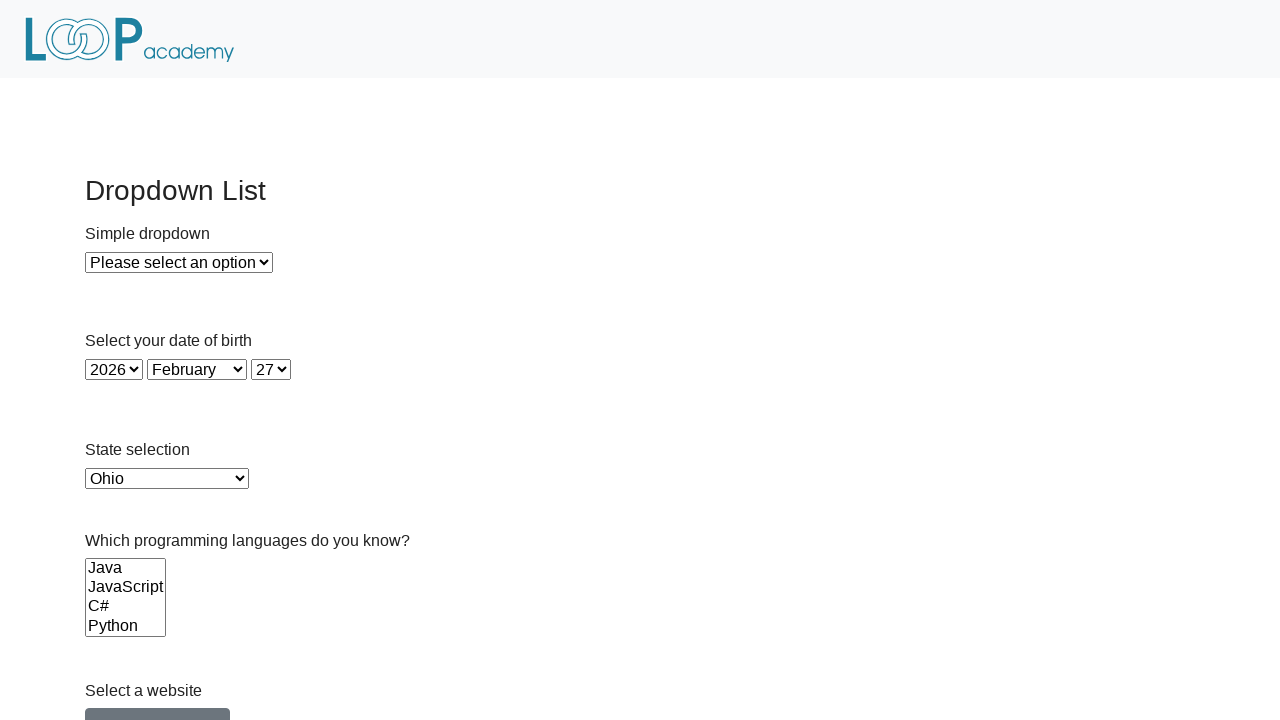

Located newly selected option in dropdown
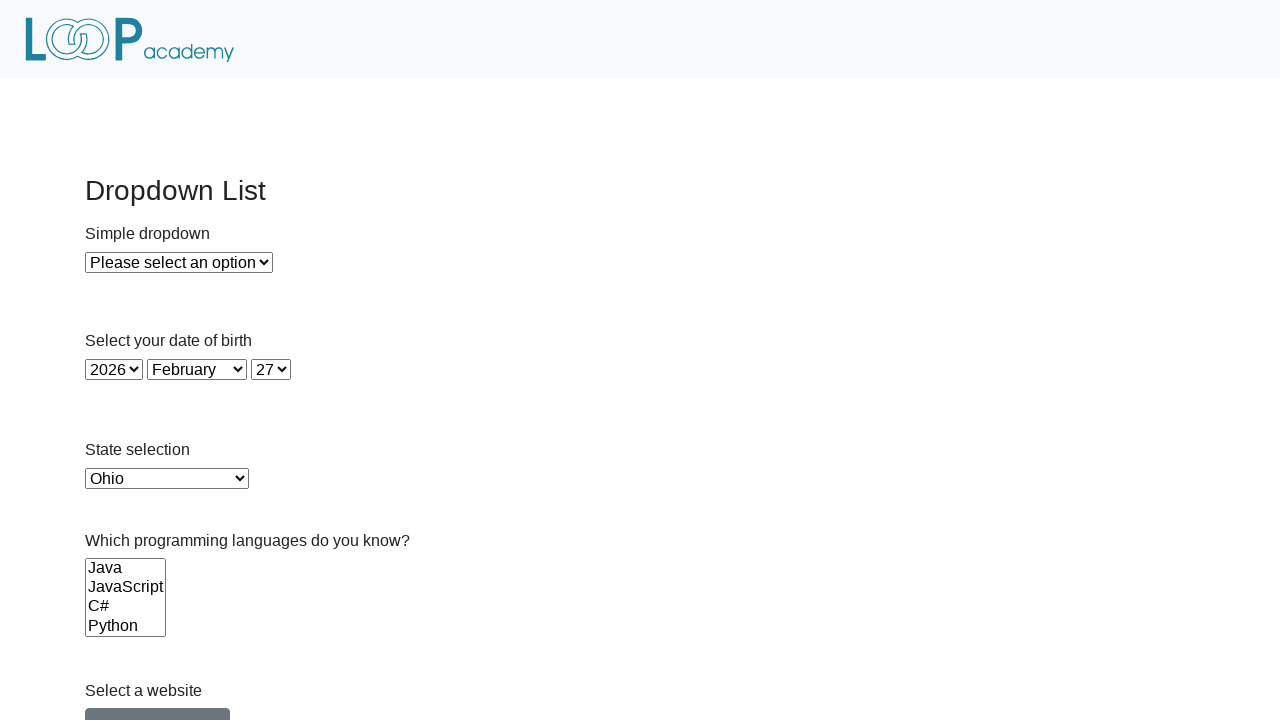

Verified Ohio is now the selected dropdown value
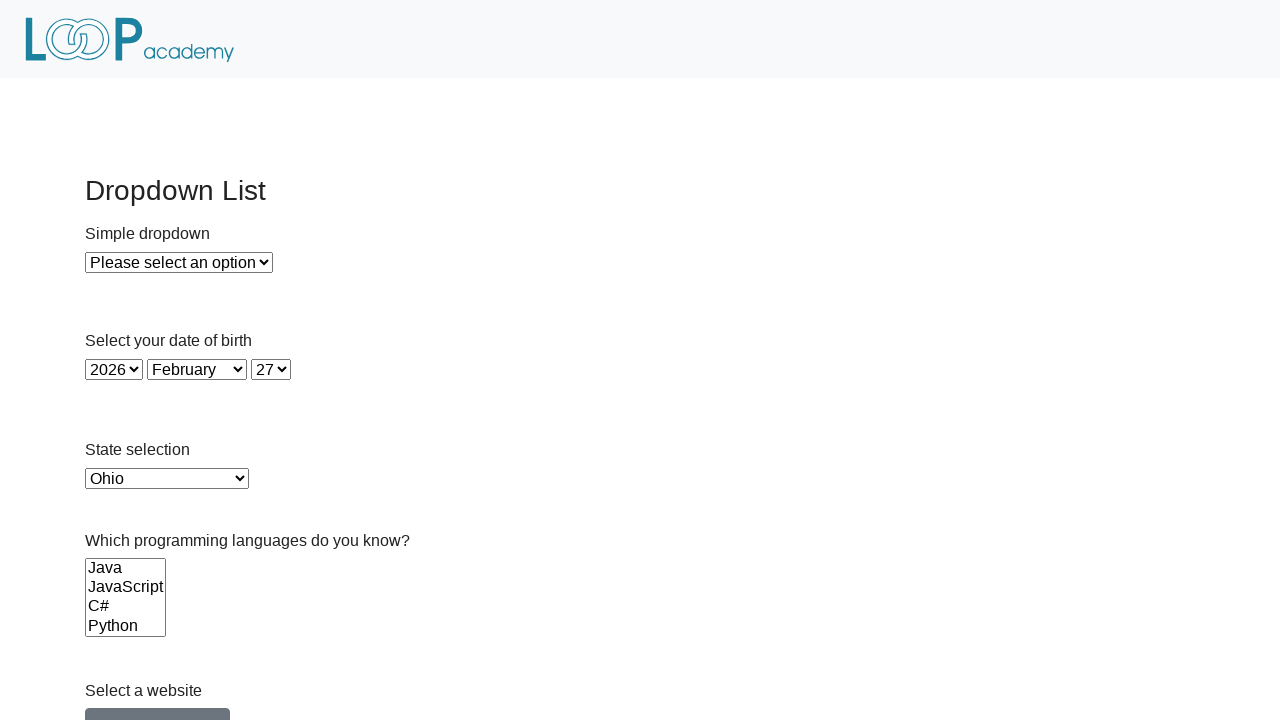

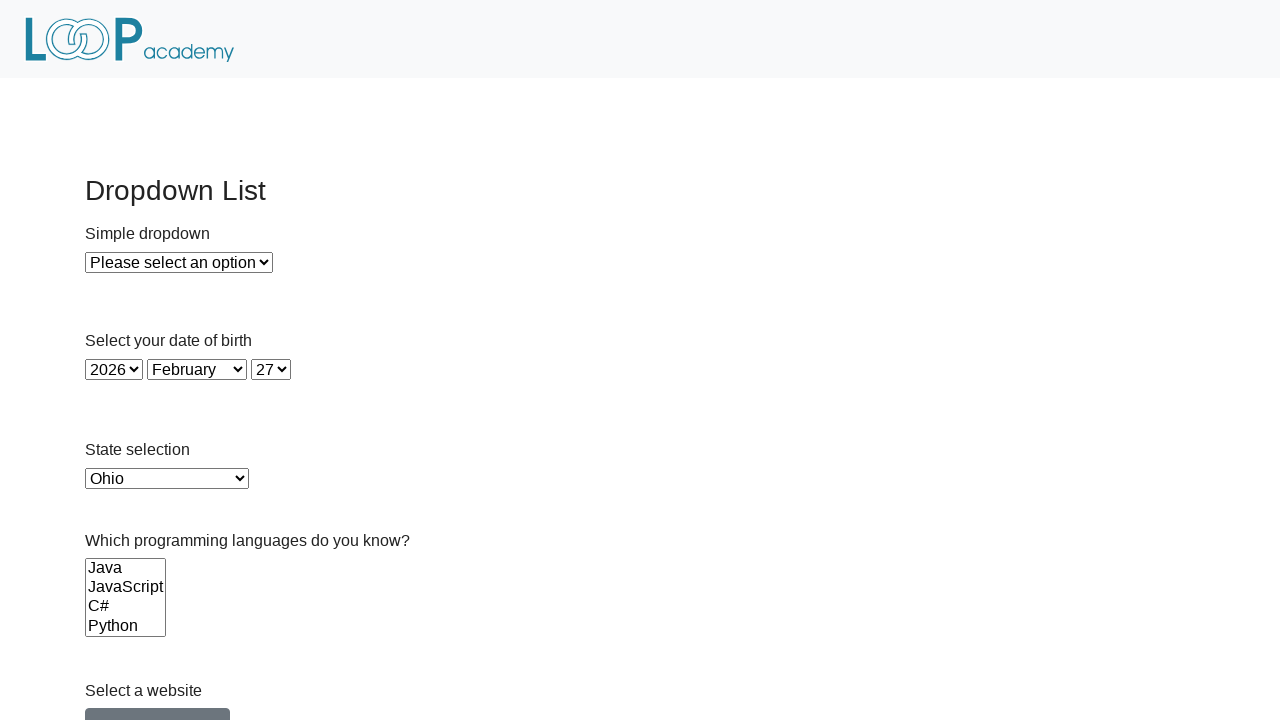